Navigates to omrbranch.com and maximizes the browser window. The original script takes a screenshot, but the core automation is simply loading the page.

Starting URL: https://omrbranch.com/

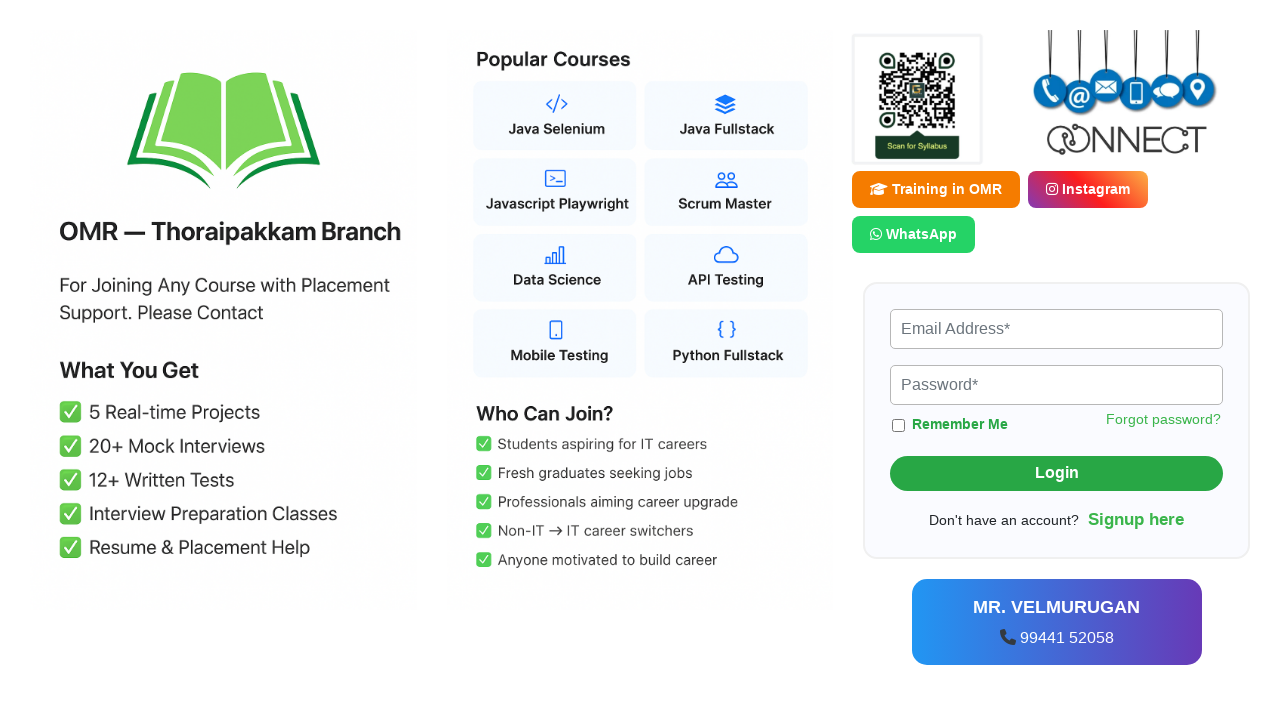

Set viewport size to 1920x1080 to maximize browser window
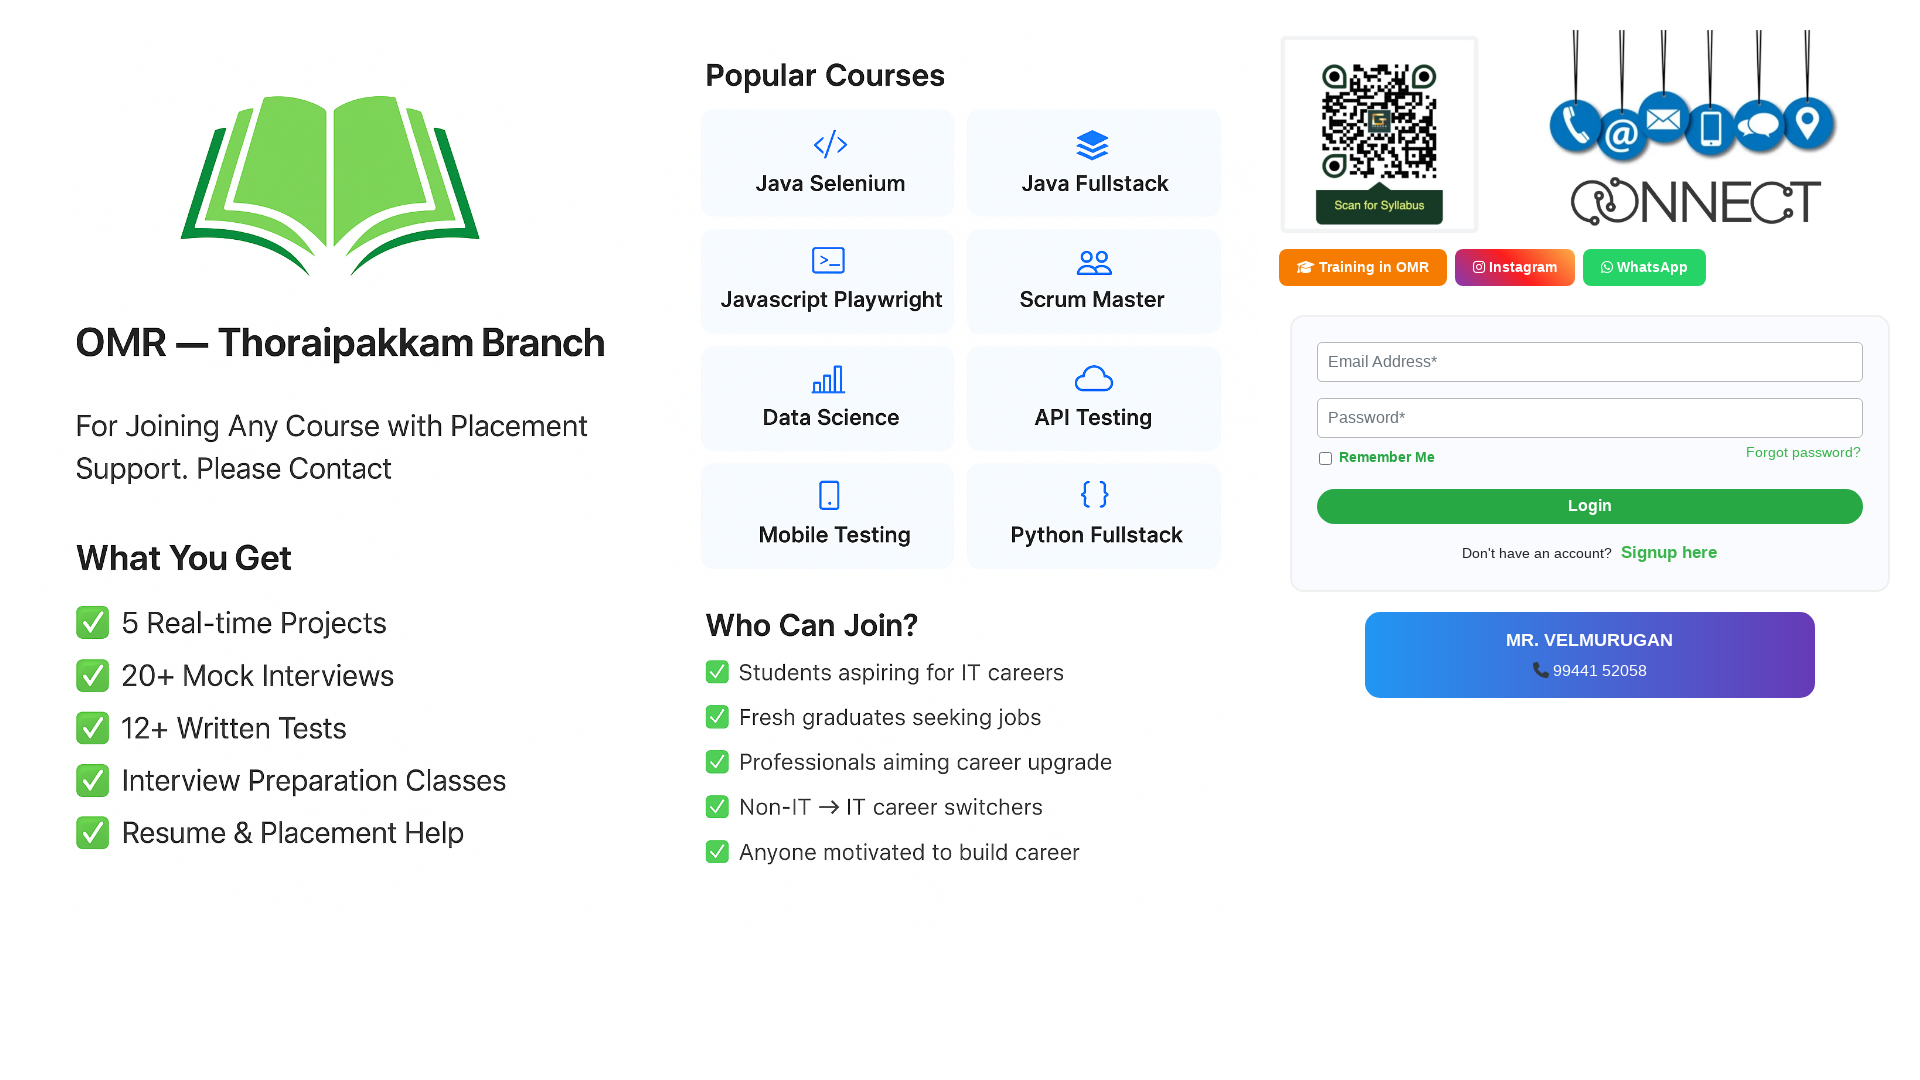

Page fully loaded
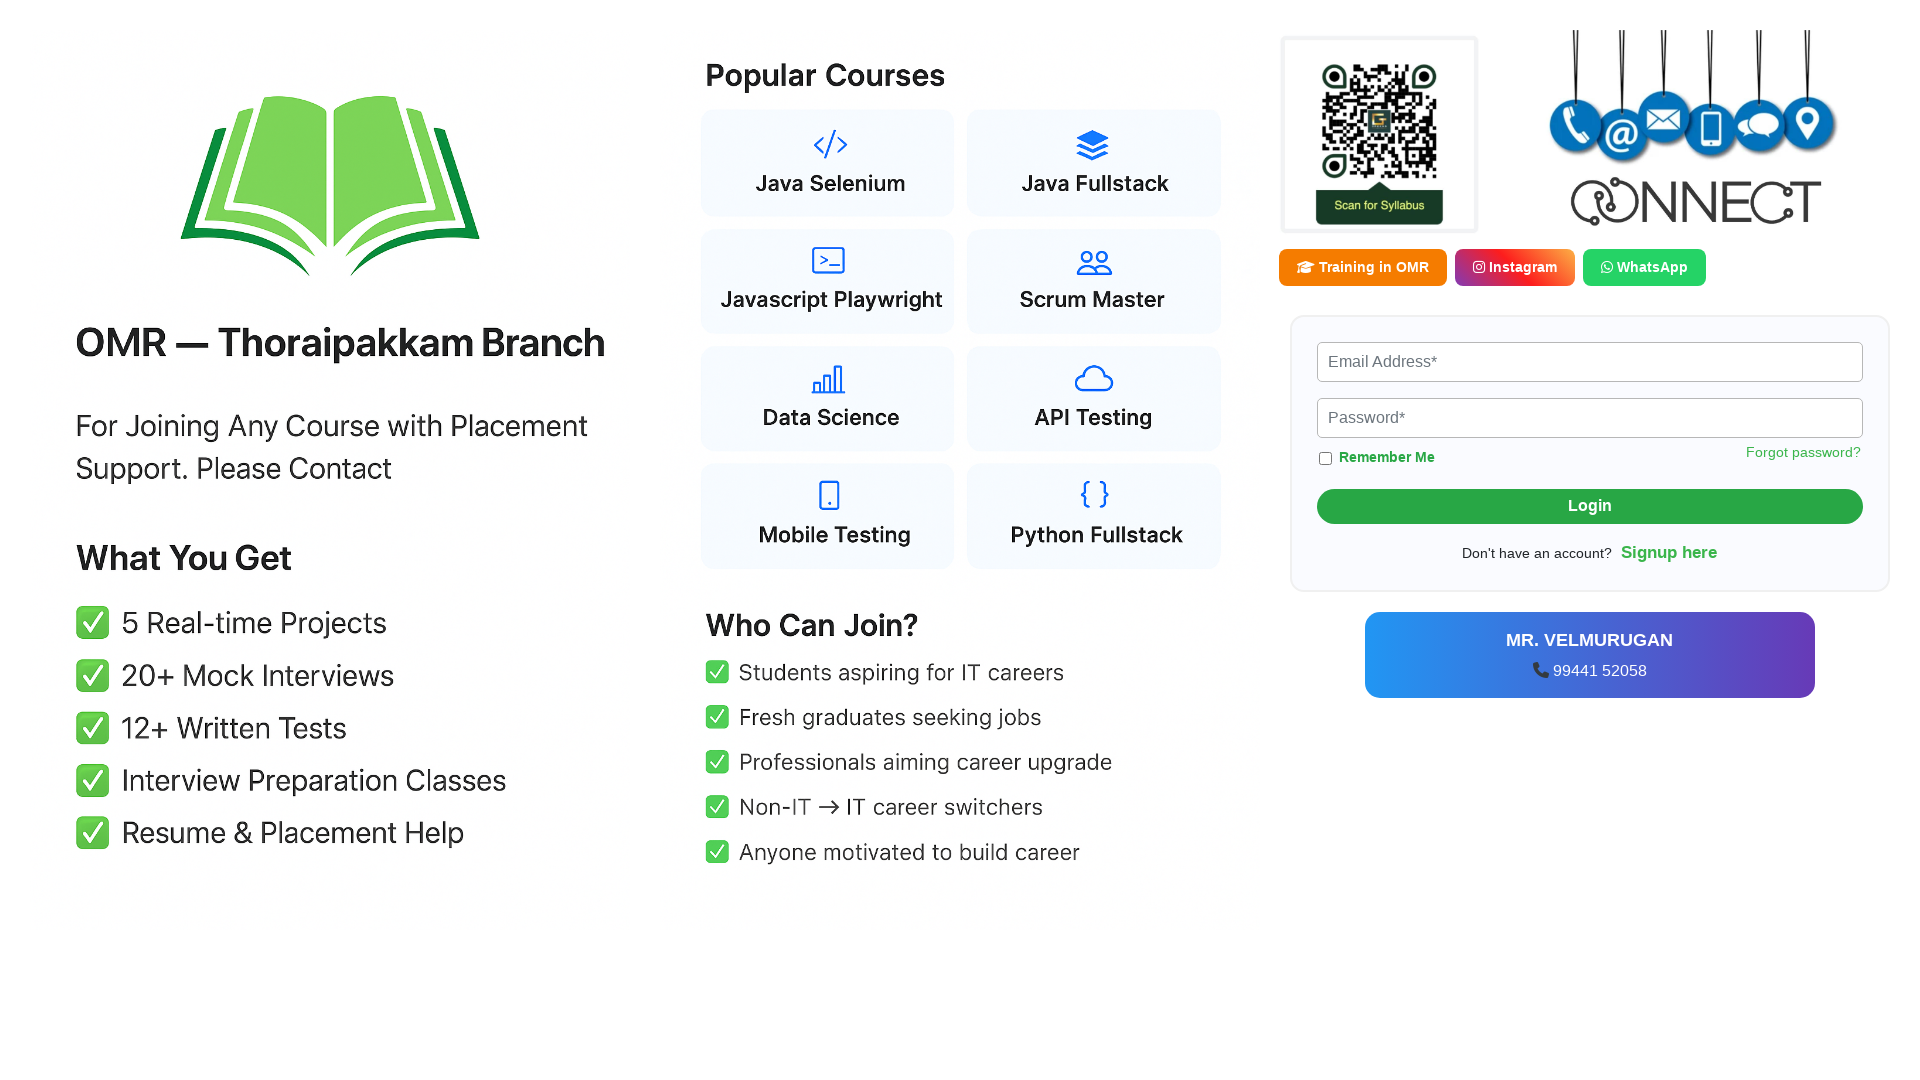

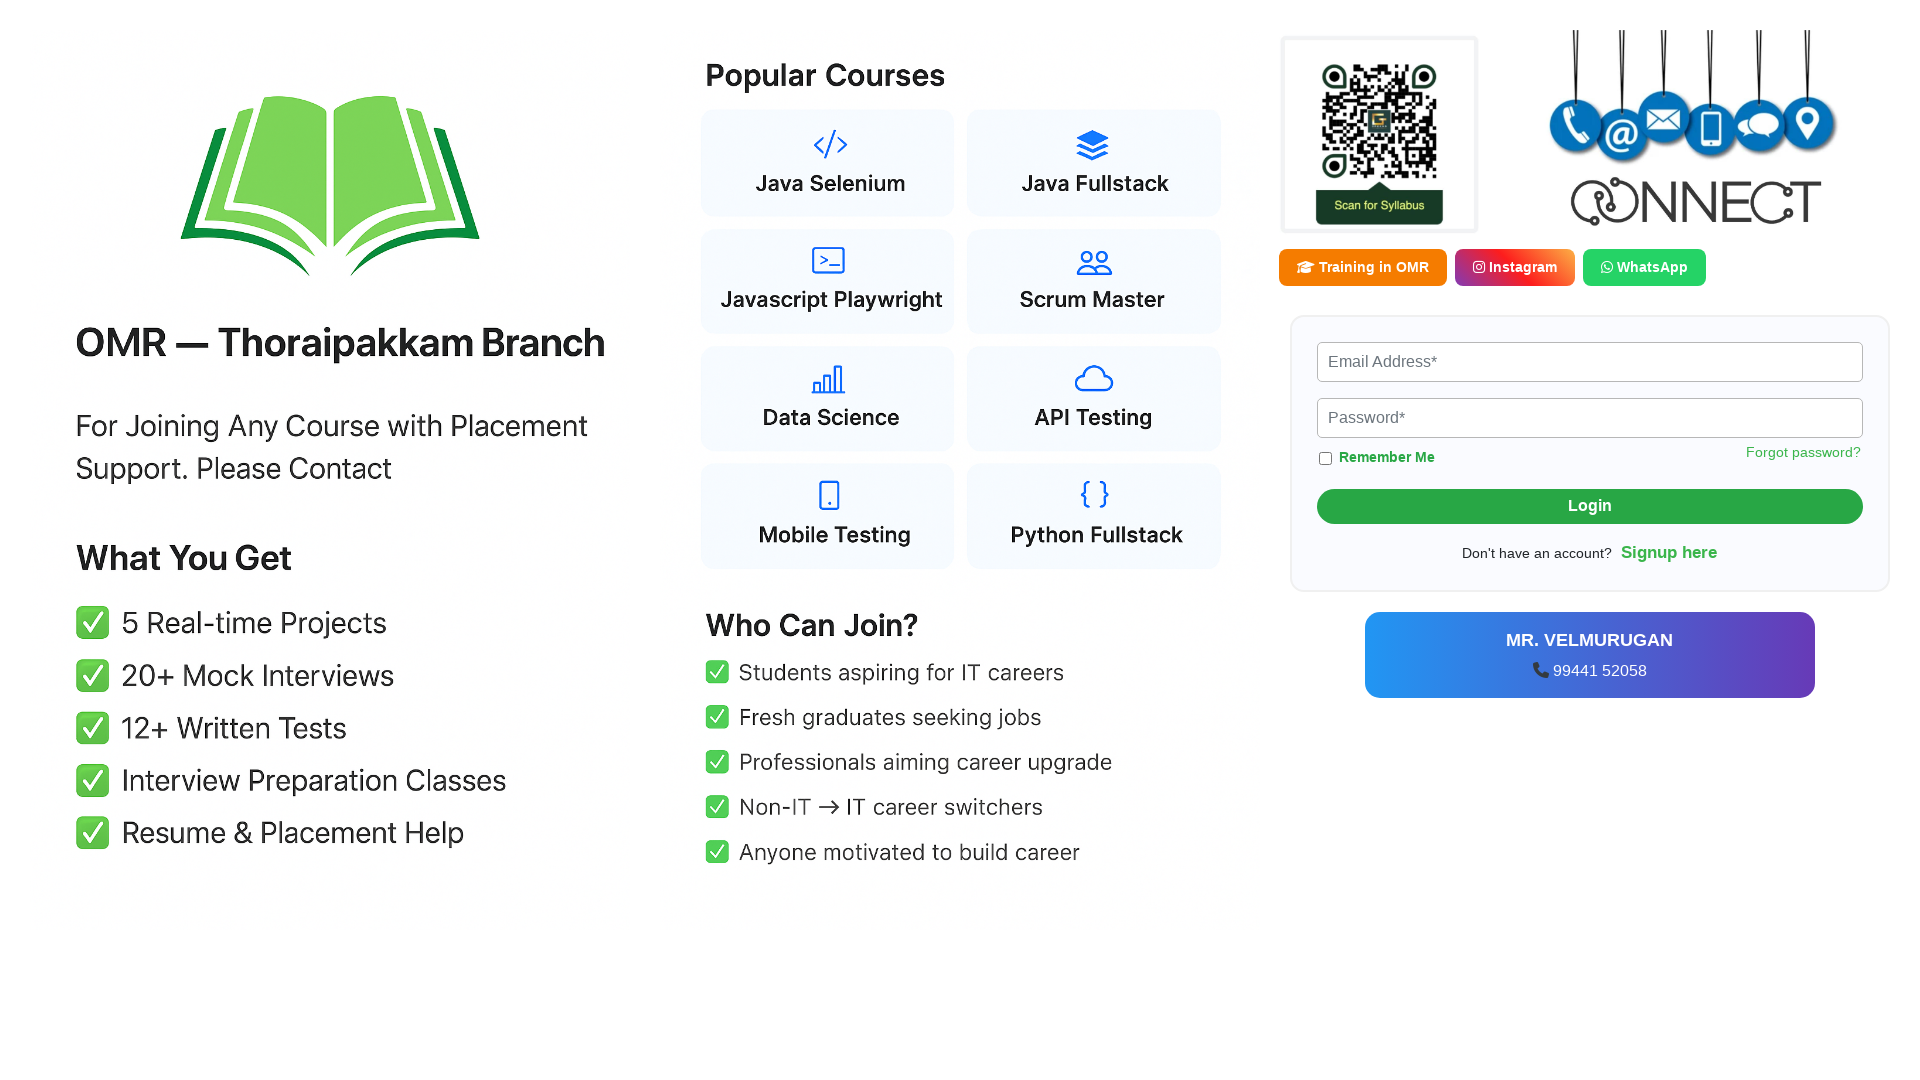